Tests dynamic controls on a page by interacting with a checkbox that can be removed and a text field that can be enabled/disabled

Starting URL: https://the-internet.herokuapp.com/dynamic_controls

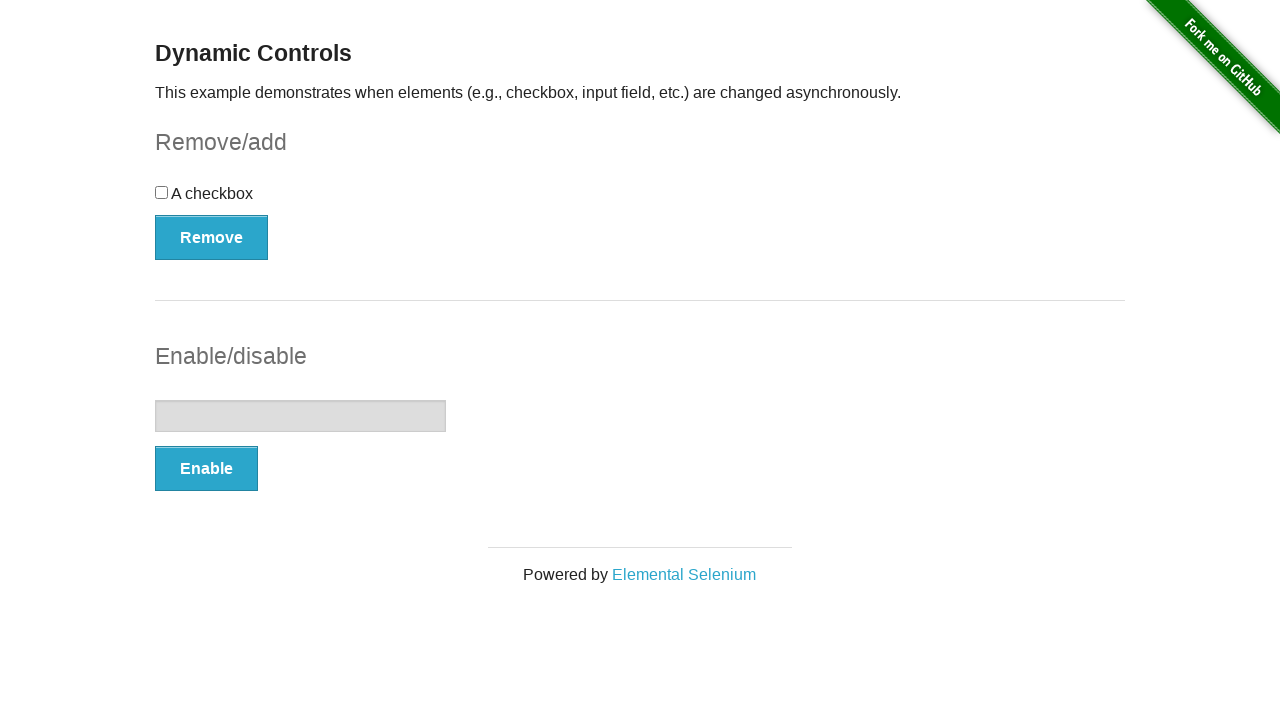

Navigated to dynamic controls page
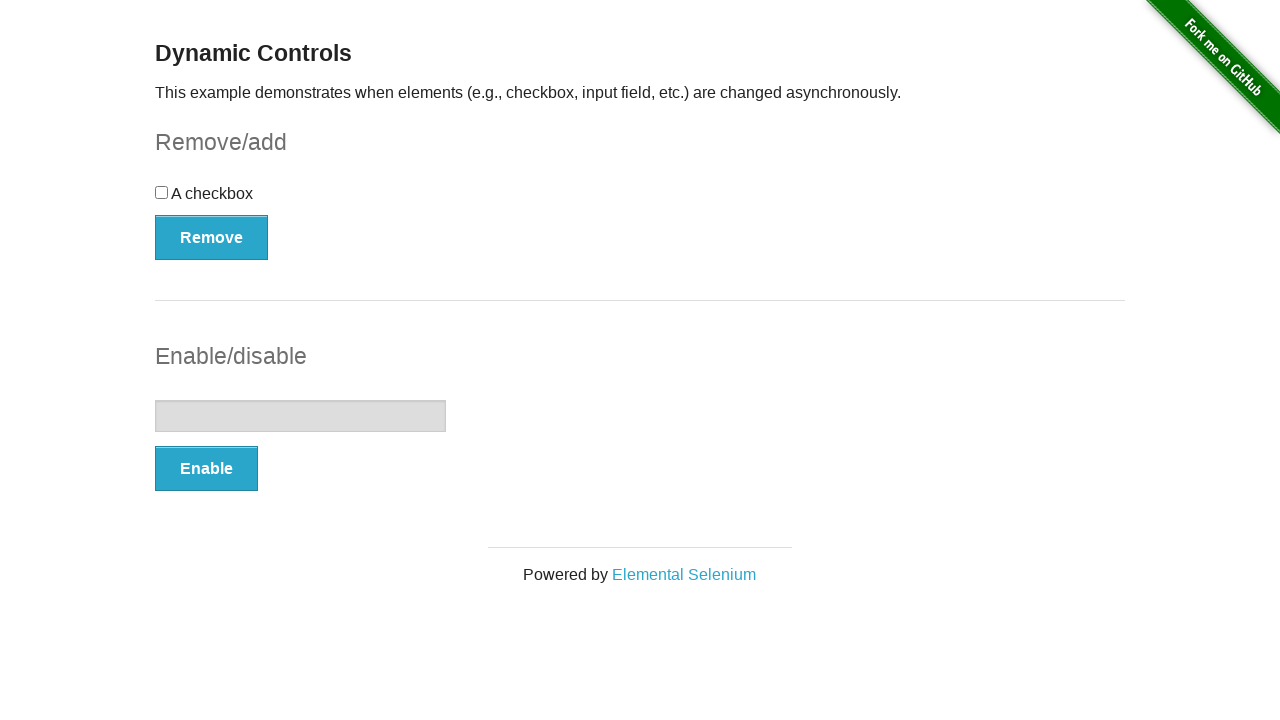

Located checkbox input element
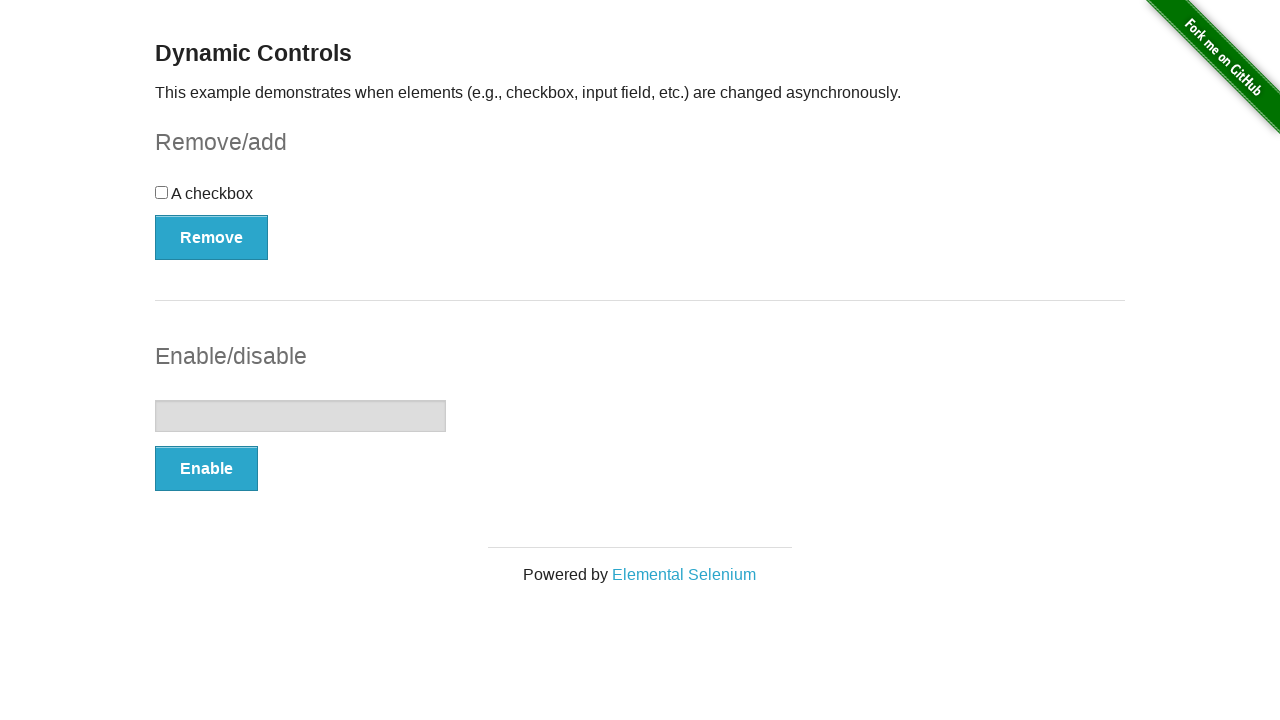

Located remove button for checkbox
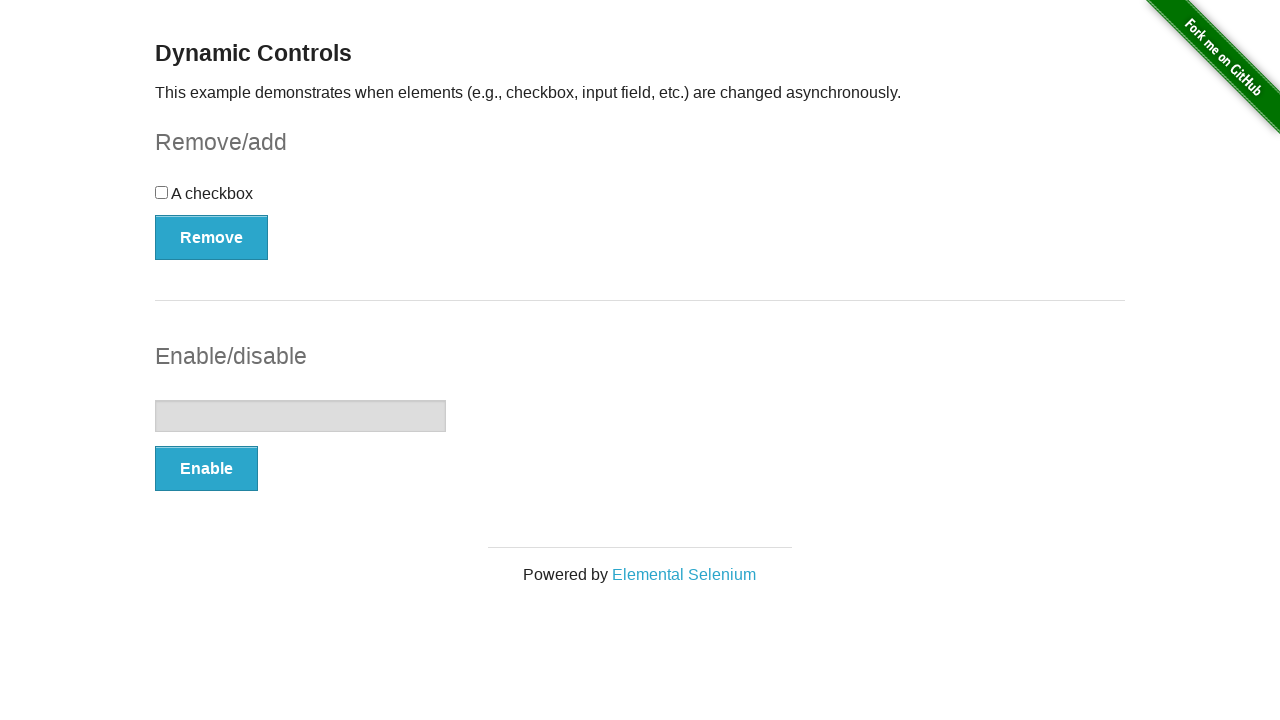

Clicked checkbox to select it at (162, 192) on #checkbox-example input
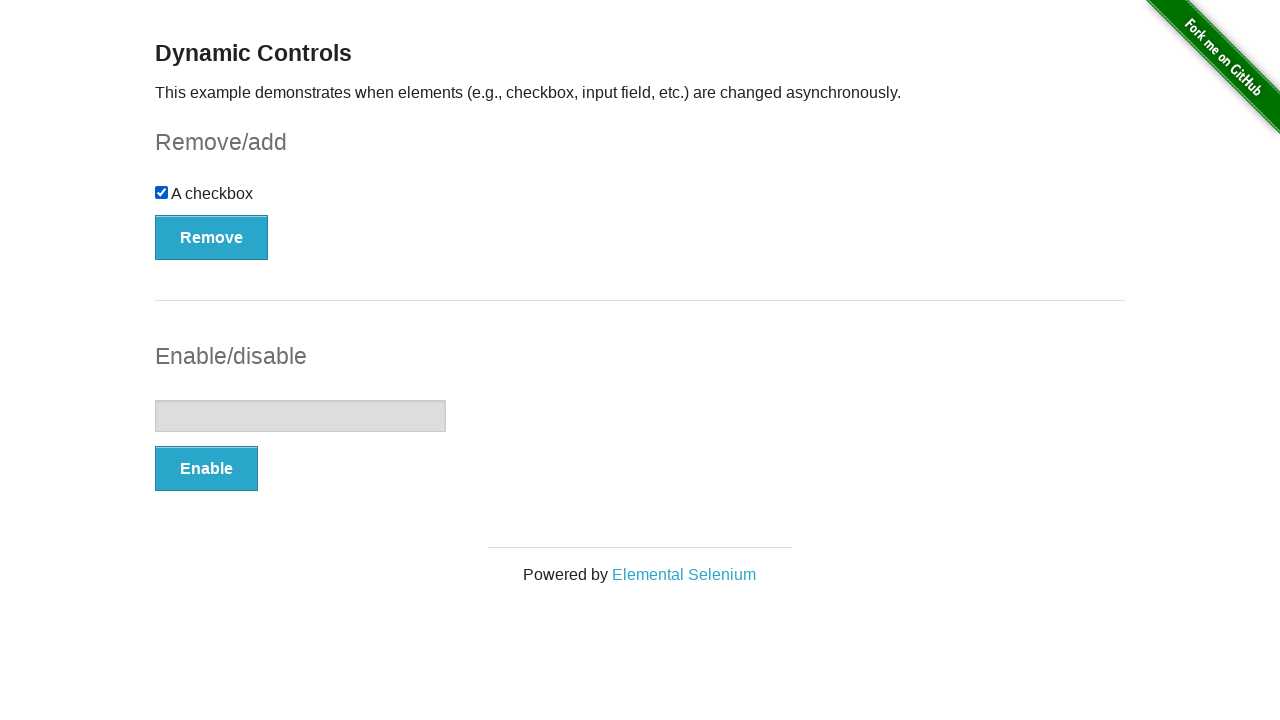

Clicked remove button to remove checkbox at (212, 237) on #checkbox-example button
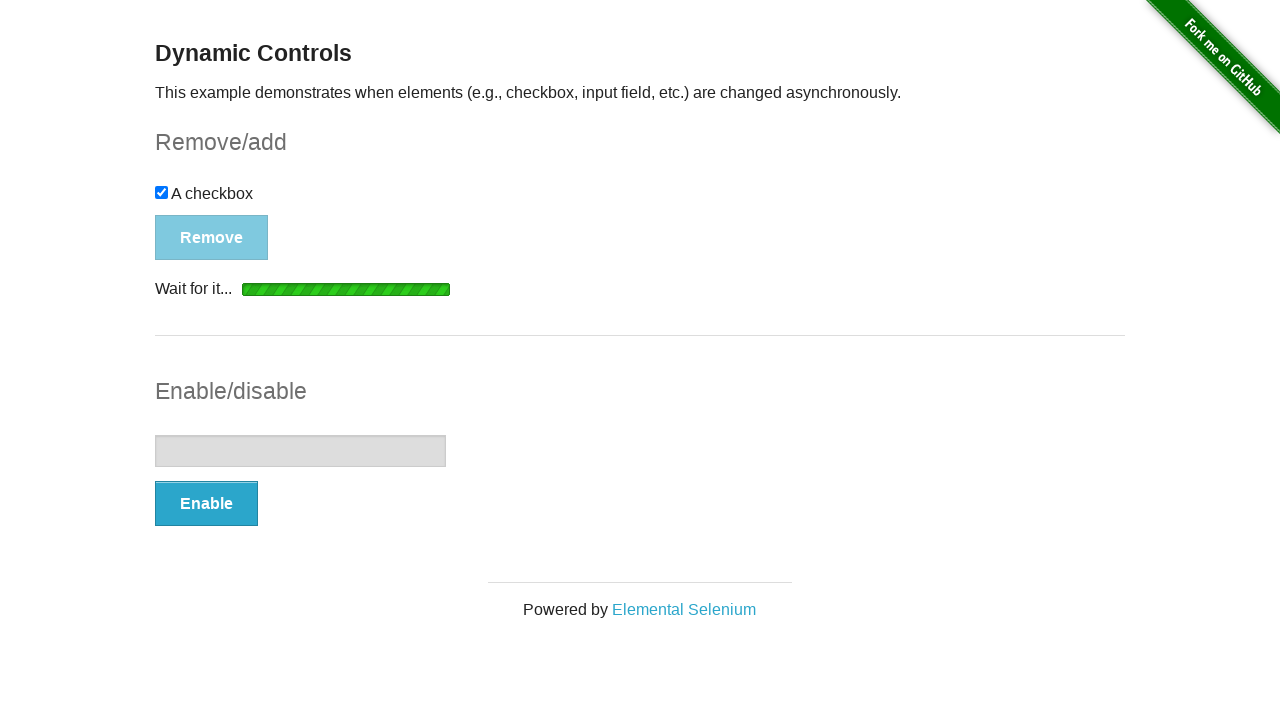

Checkbox element has disappeared
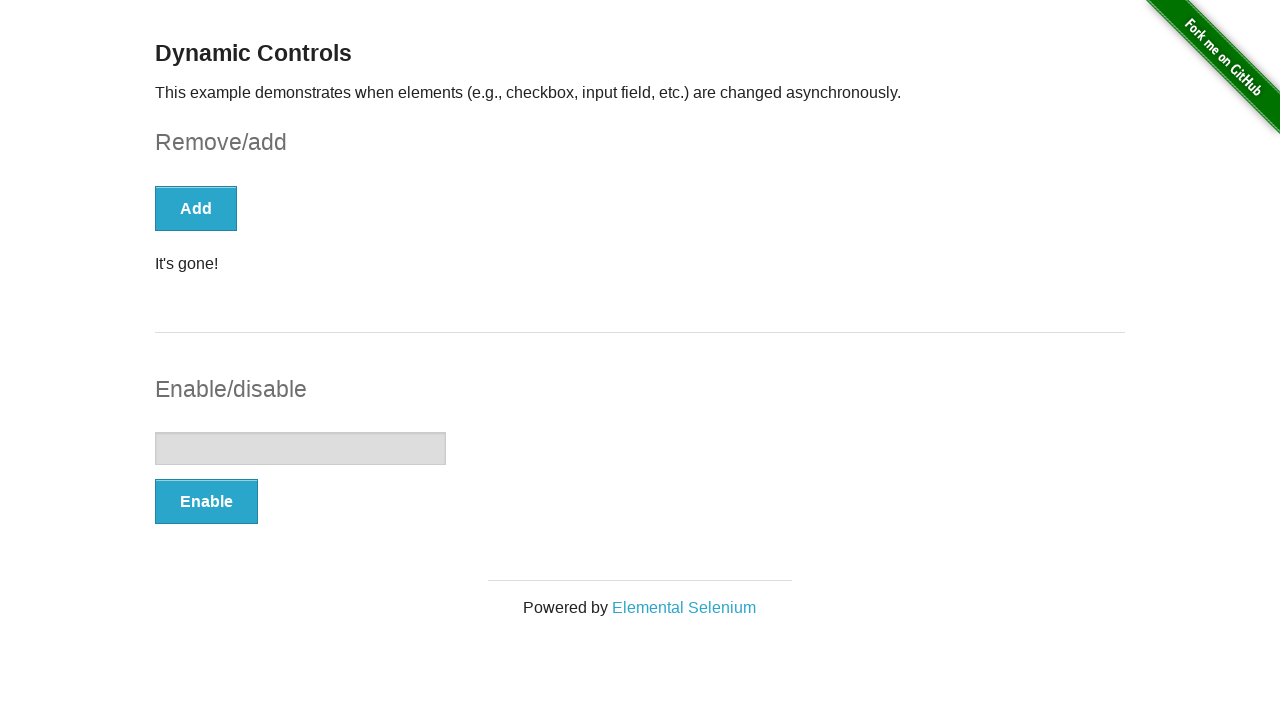

Located enable button for text field
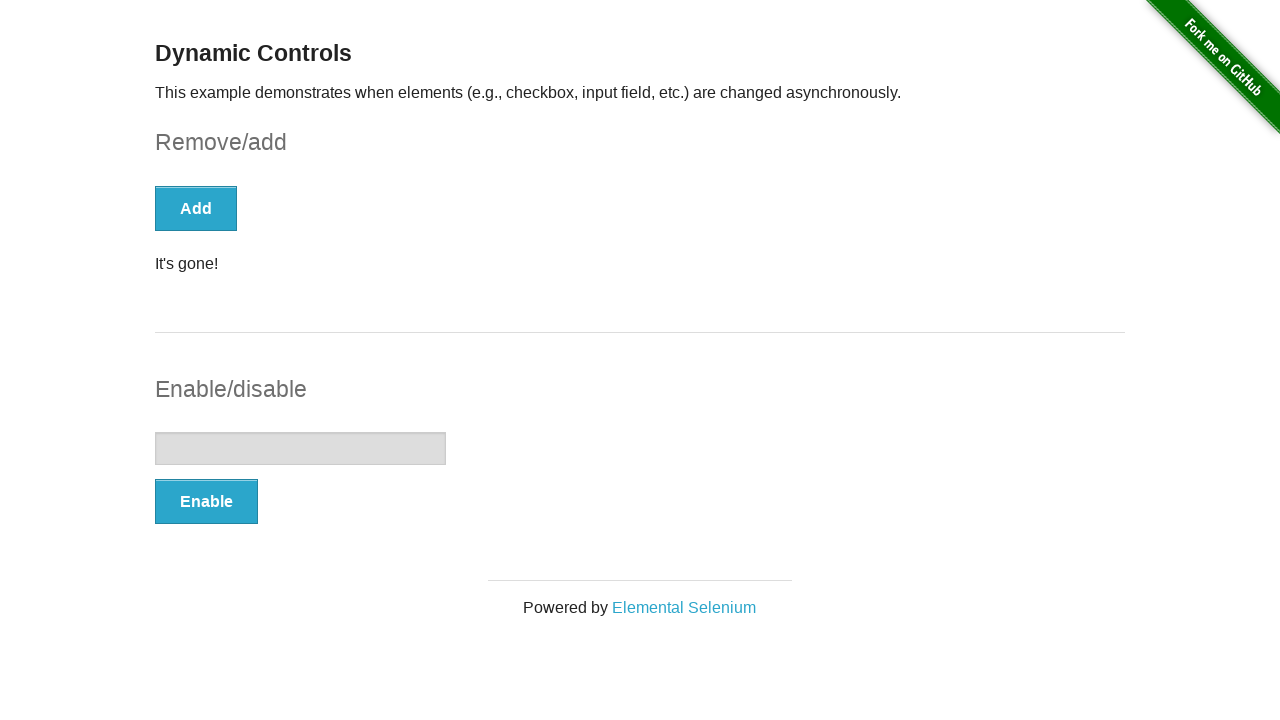

Located text input field
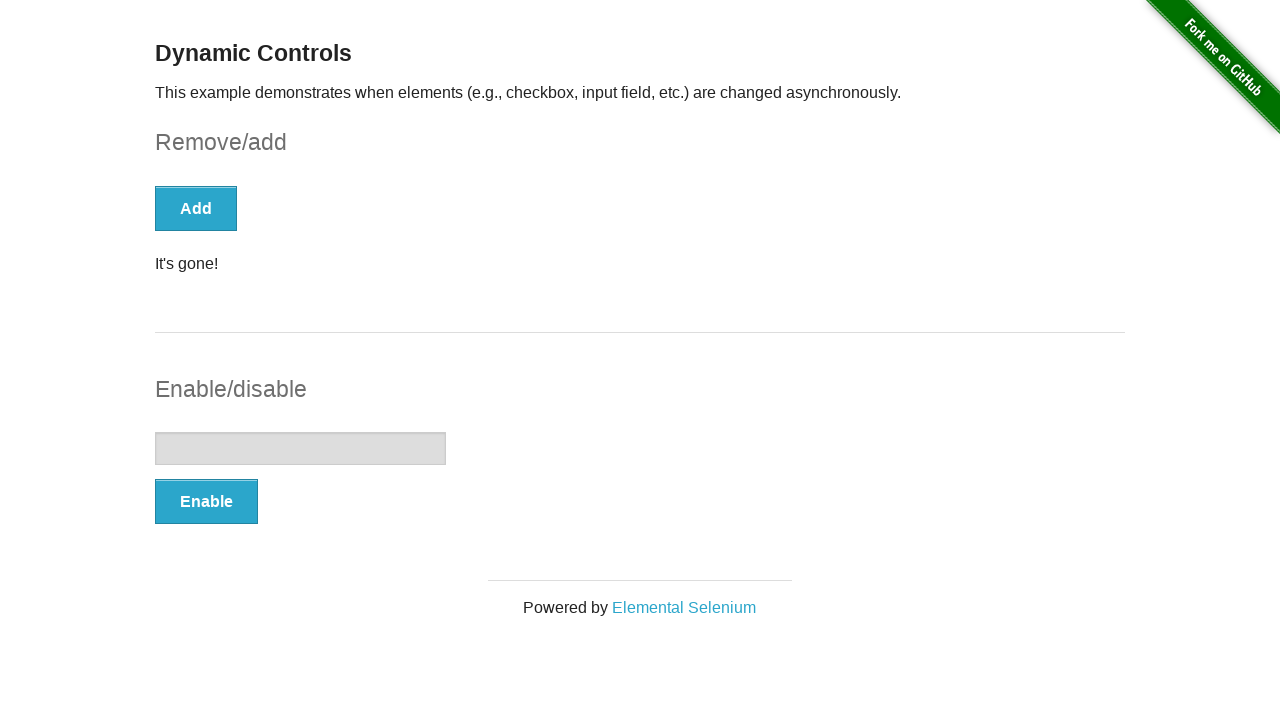

Clicked enable button to enable text field at (206, 501) on #input-example button
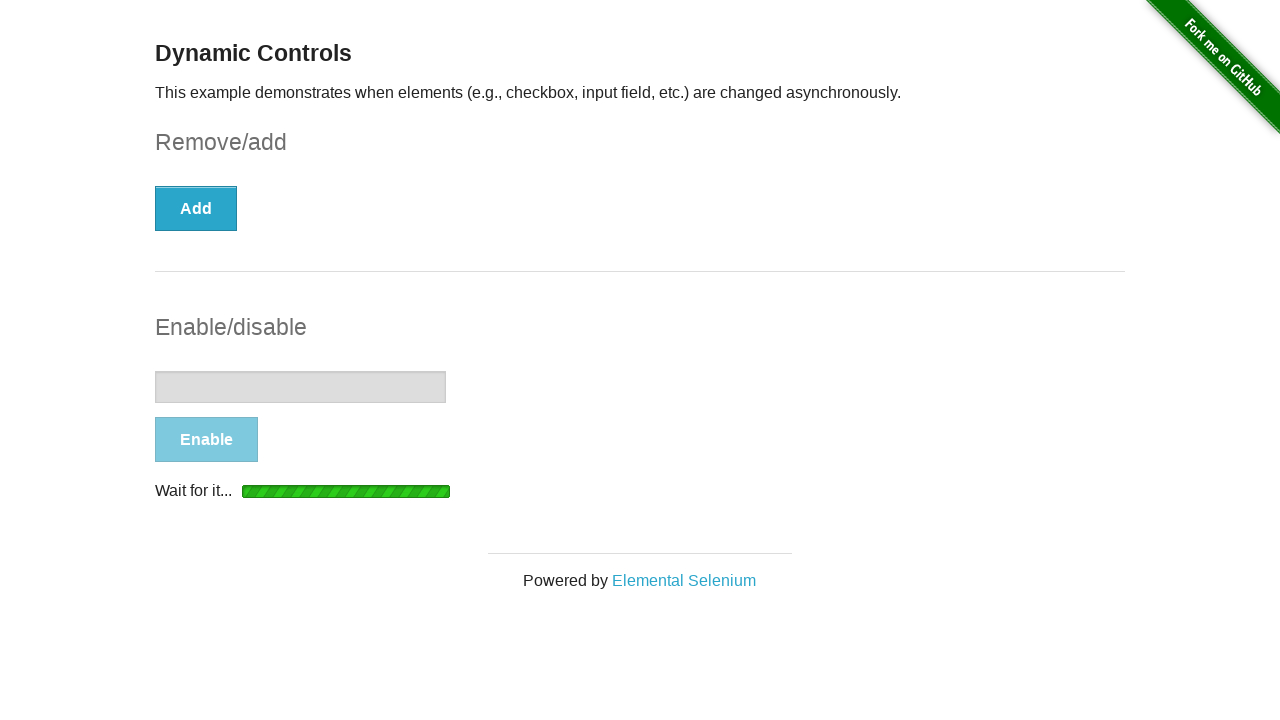

Text field is now enabled
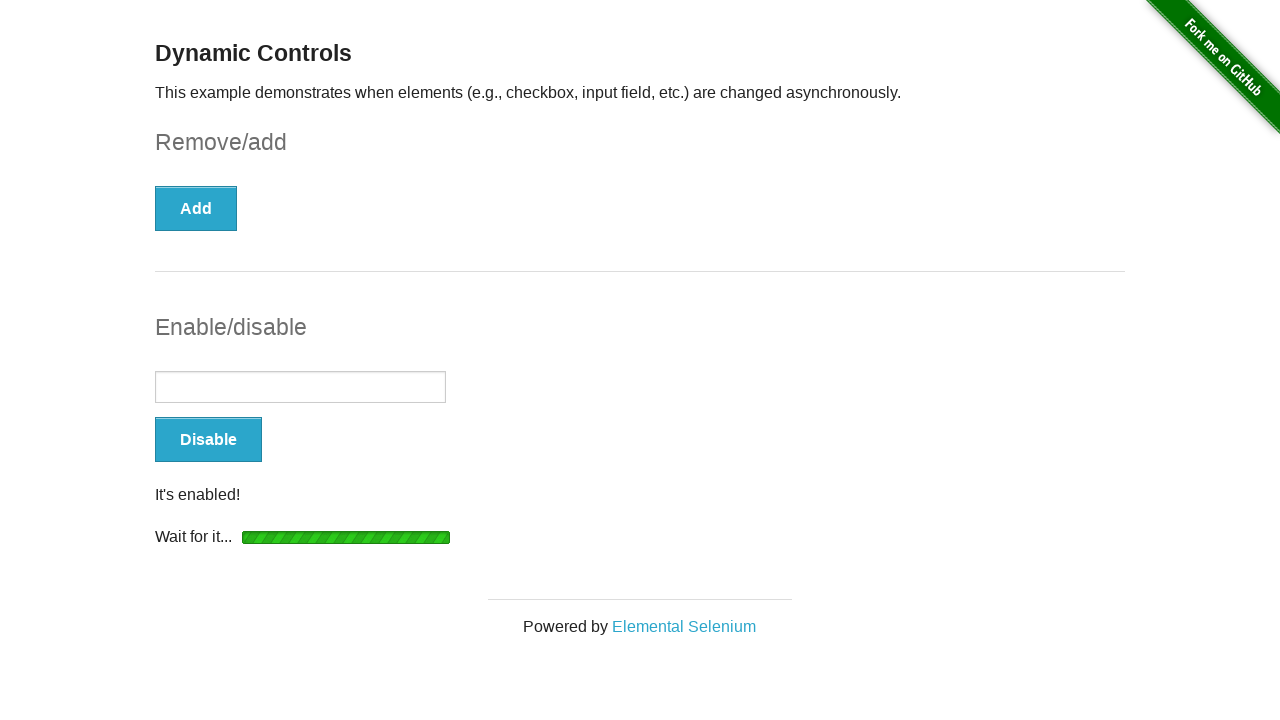

Filled text field with 'Something...' on #input-example input
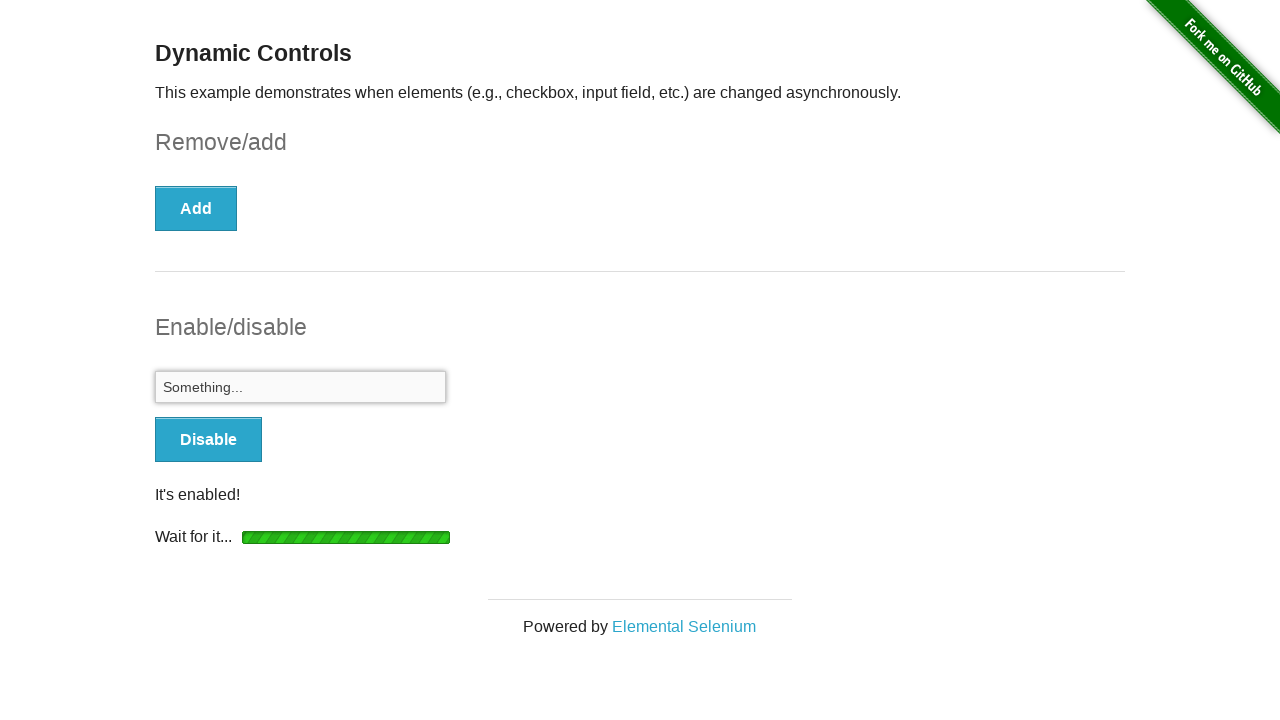

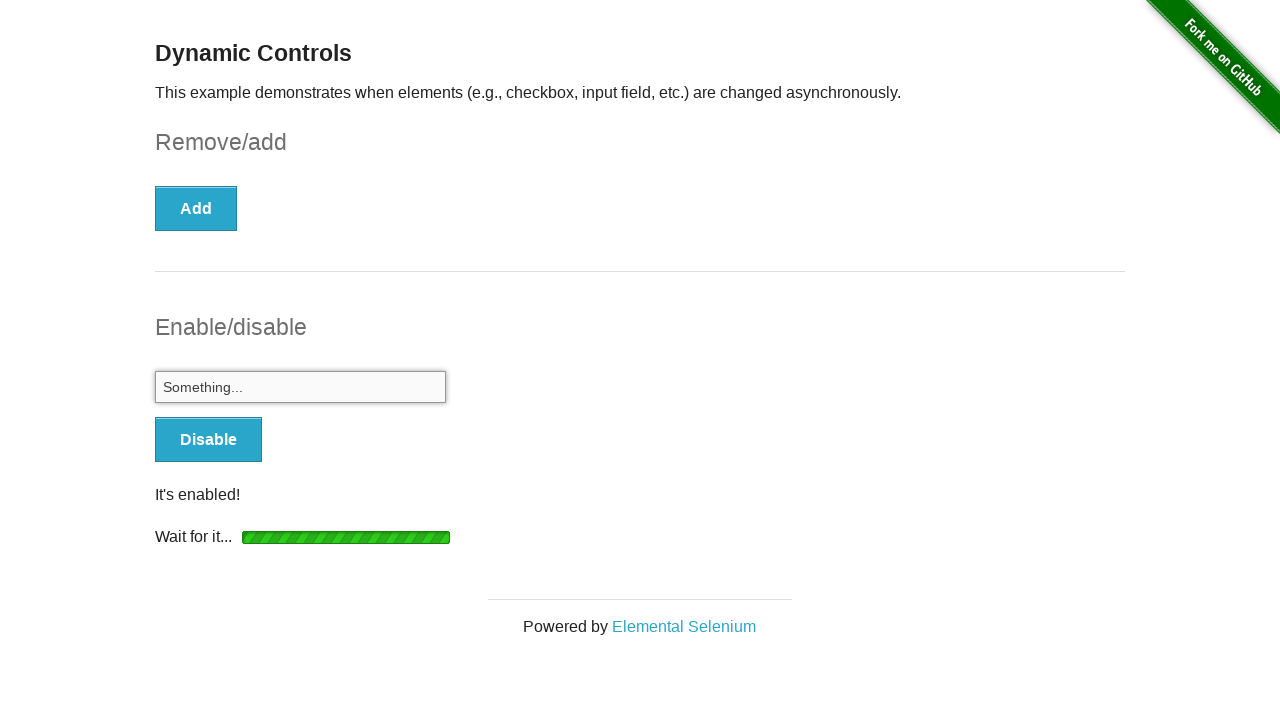